Tests the dealer locator functionality by selecting Vietnam as country, searching for Ho Chi Minh city, and verifying search results are displayed

Starting URL: https://rode.com/en/support/where-to-buy

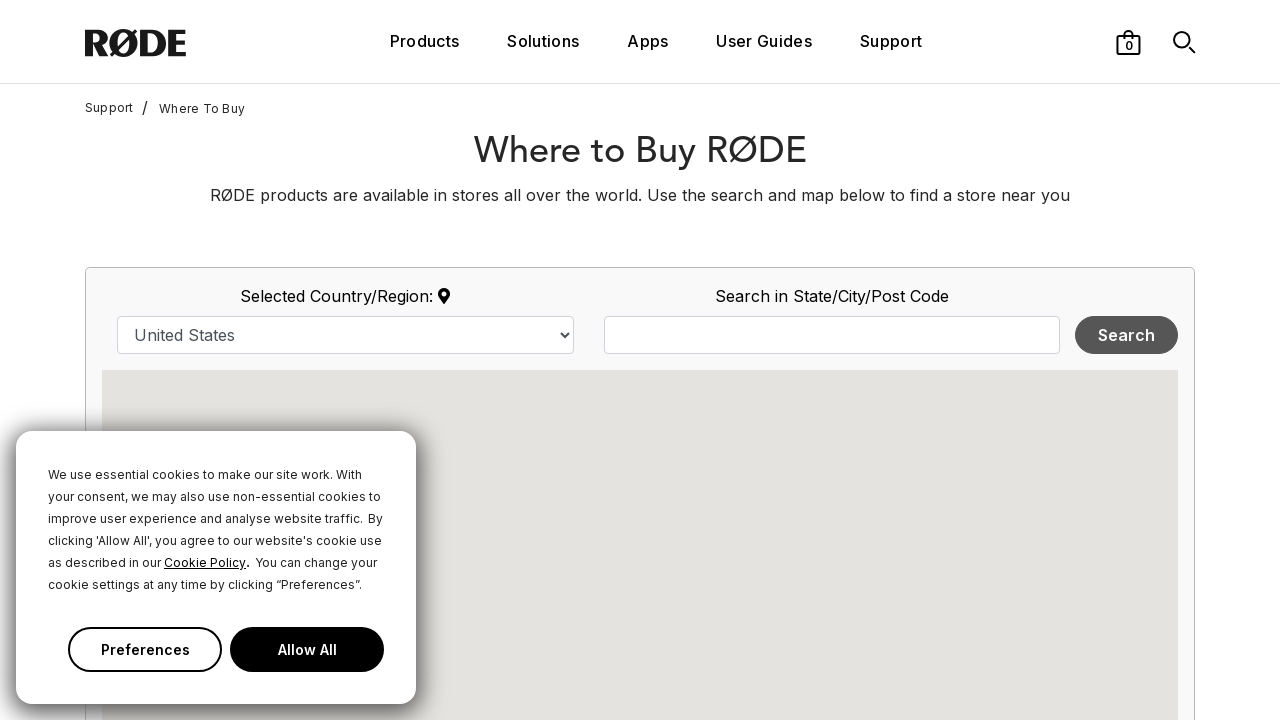

Selected Vietnam from country dropdown on #country
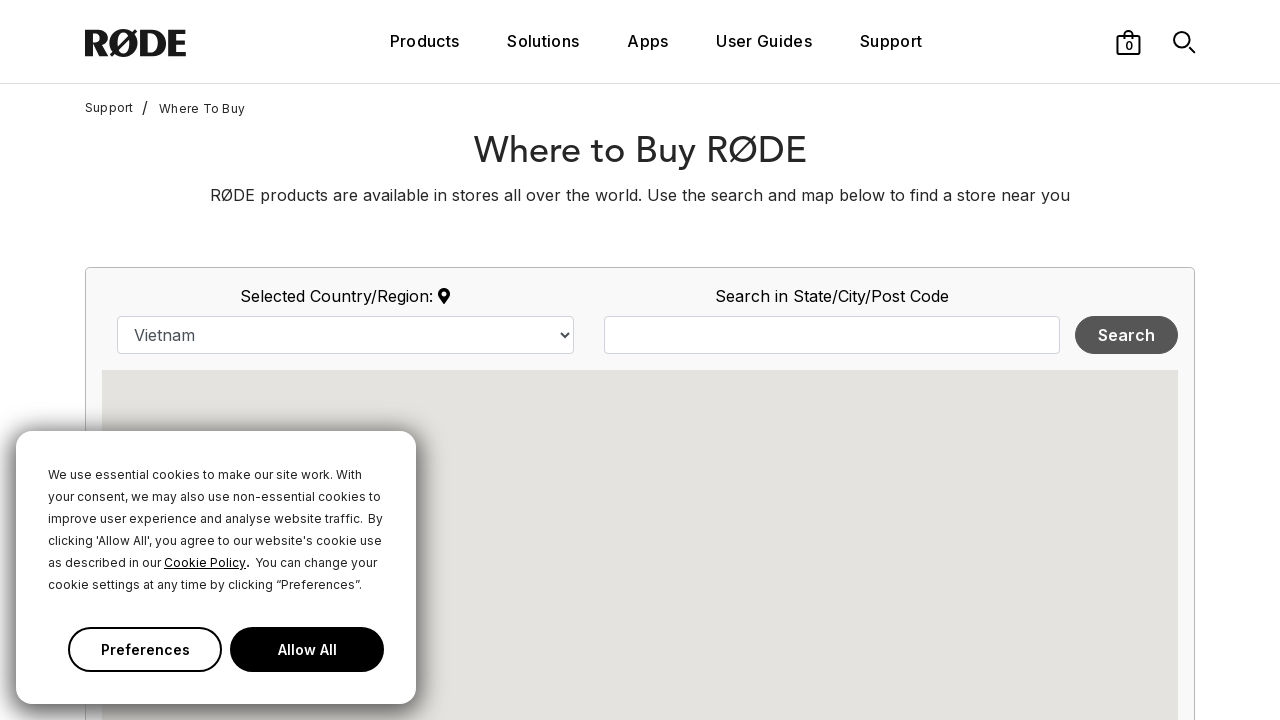

Entered 'Ho Chi Minh' in search field on #map_search_query
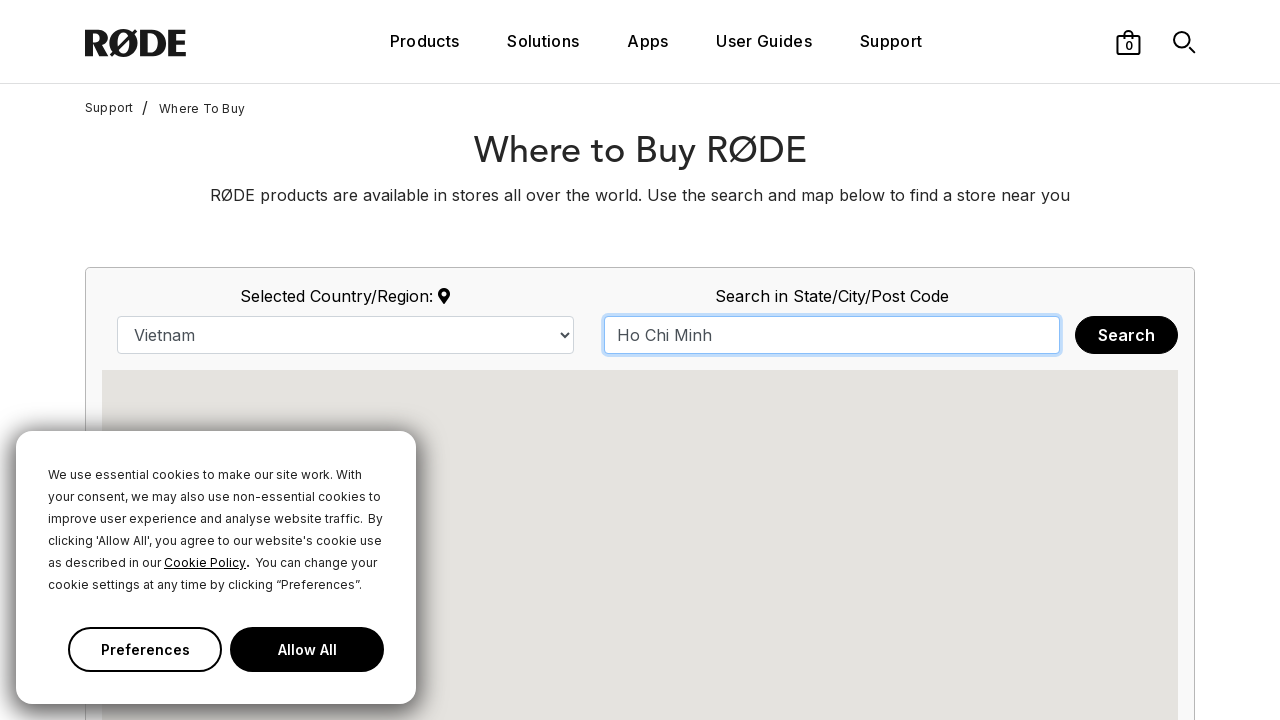

Clicked search button to find dealers at (1126, 335) on button.btn.btn-default
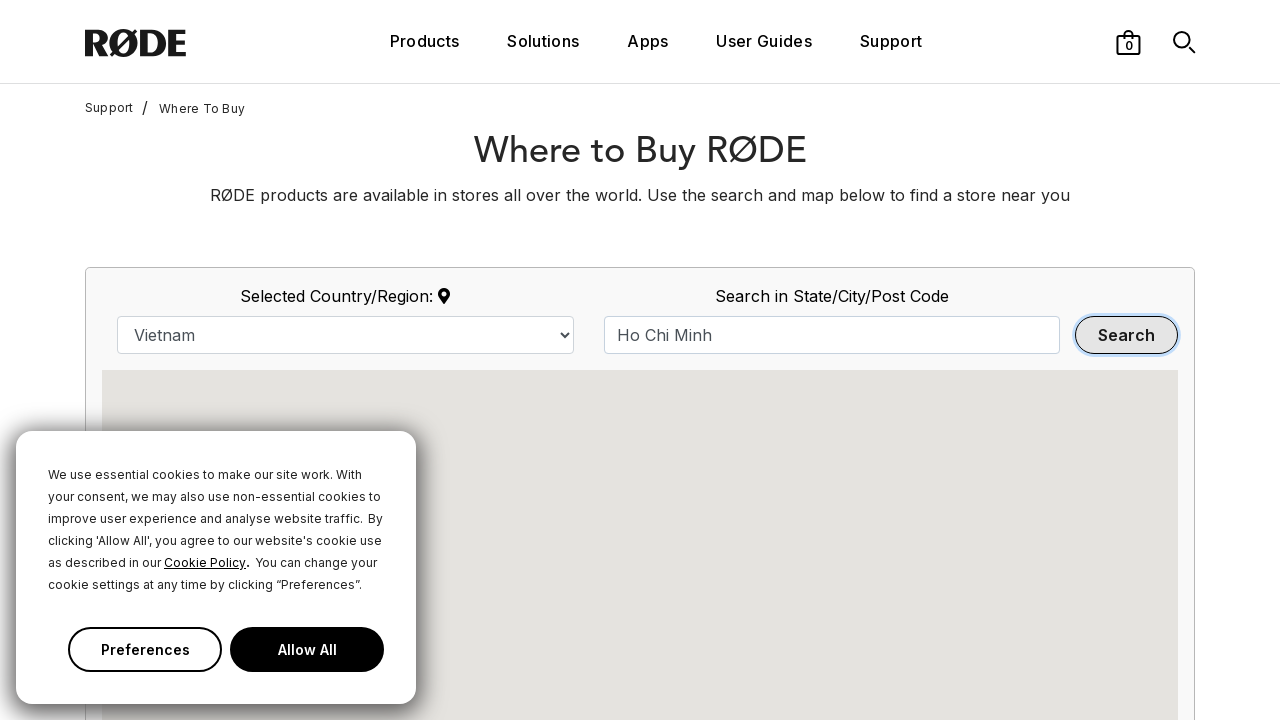

Dealer results loaded successfully
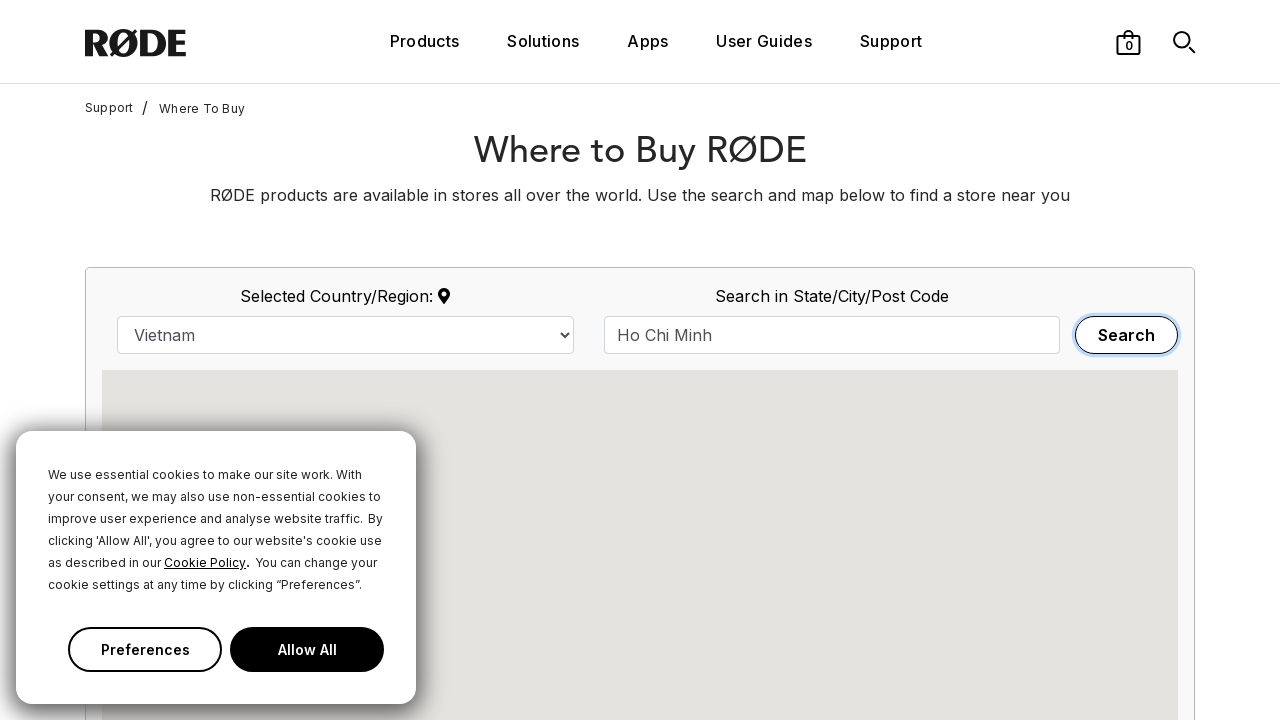

Verified 16 dealer branches are displayed for Ho Chi Minh city, Vietnam
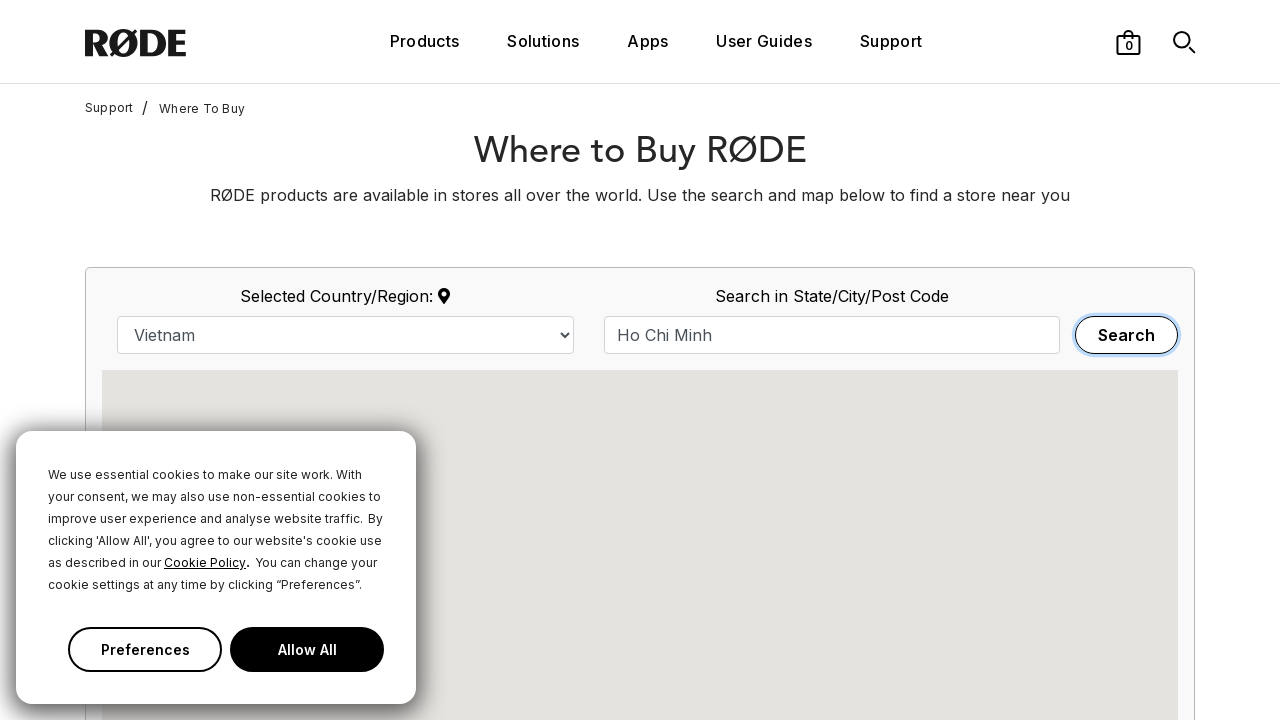

Extracted and printed all dealer names
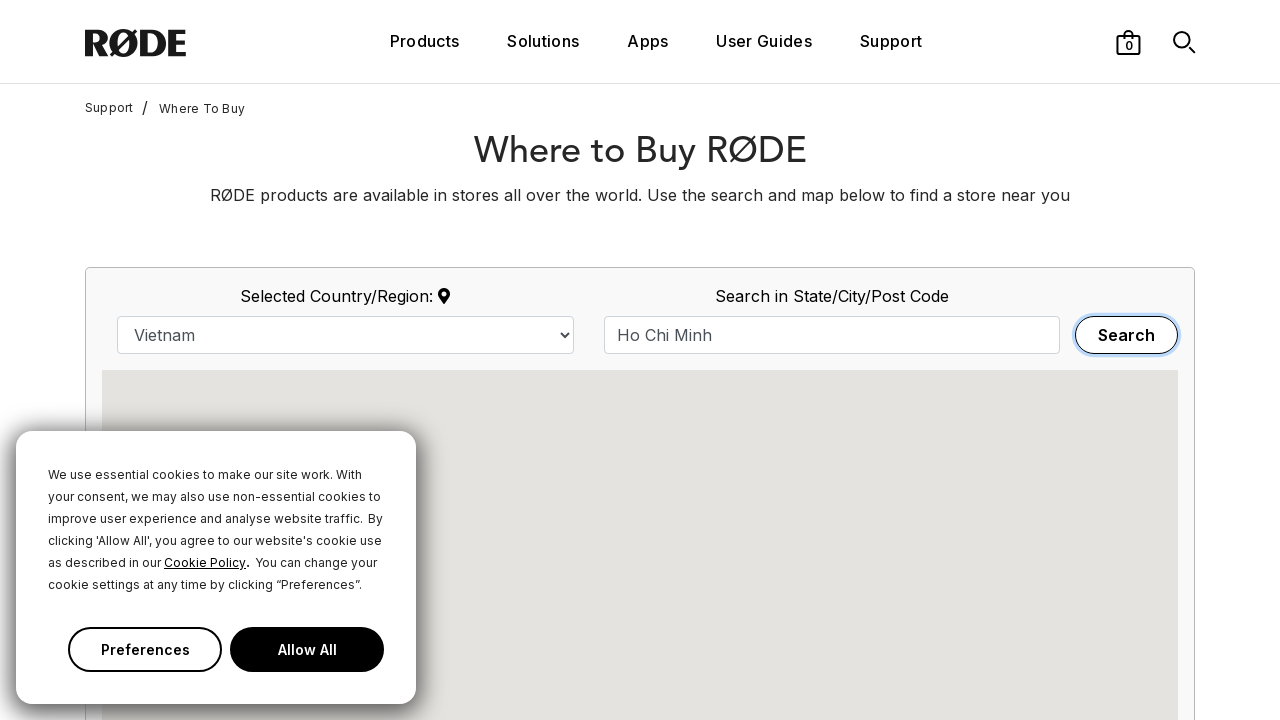

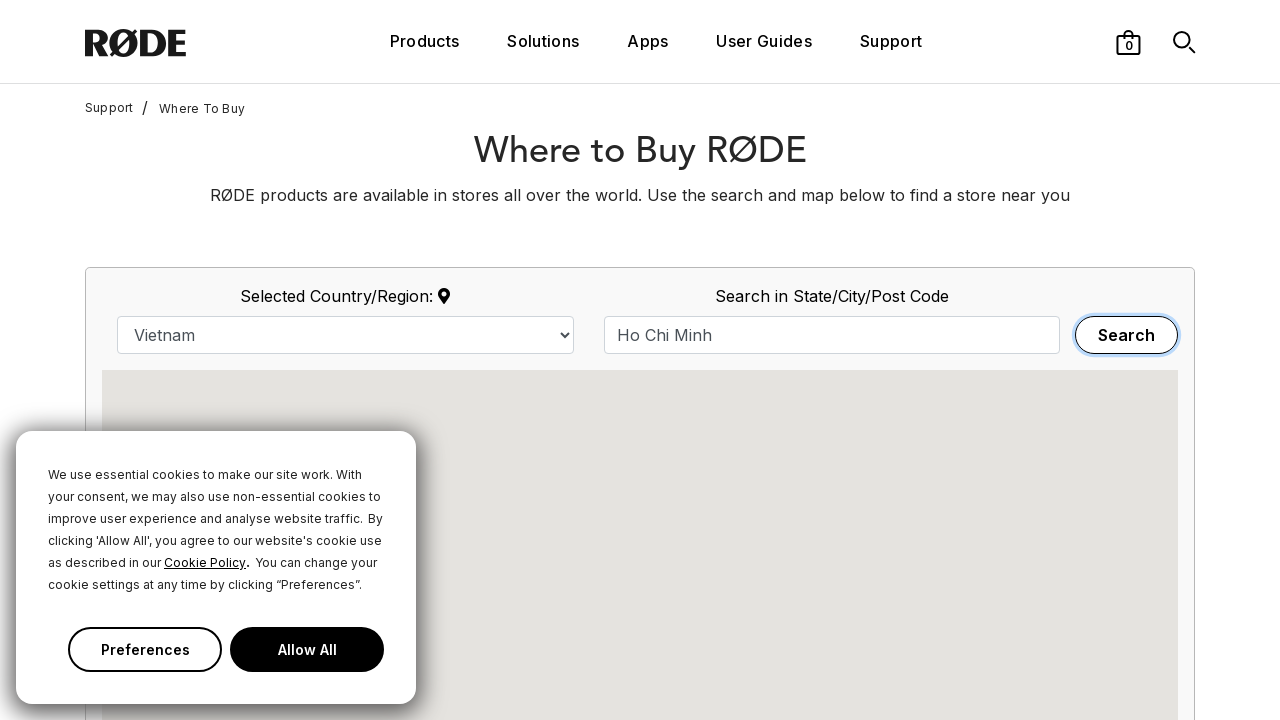